Tests checkbox and radio button interactions on a practice automation page by selecting all checkboxes and then selecting a specific radio button

Starting URL: https://rahulshettyacademy.com/AutomationPractice/

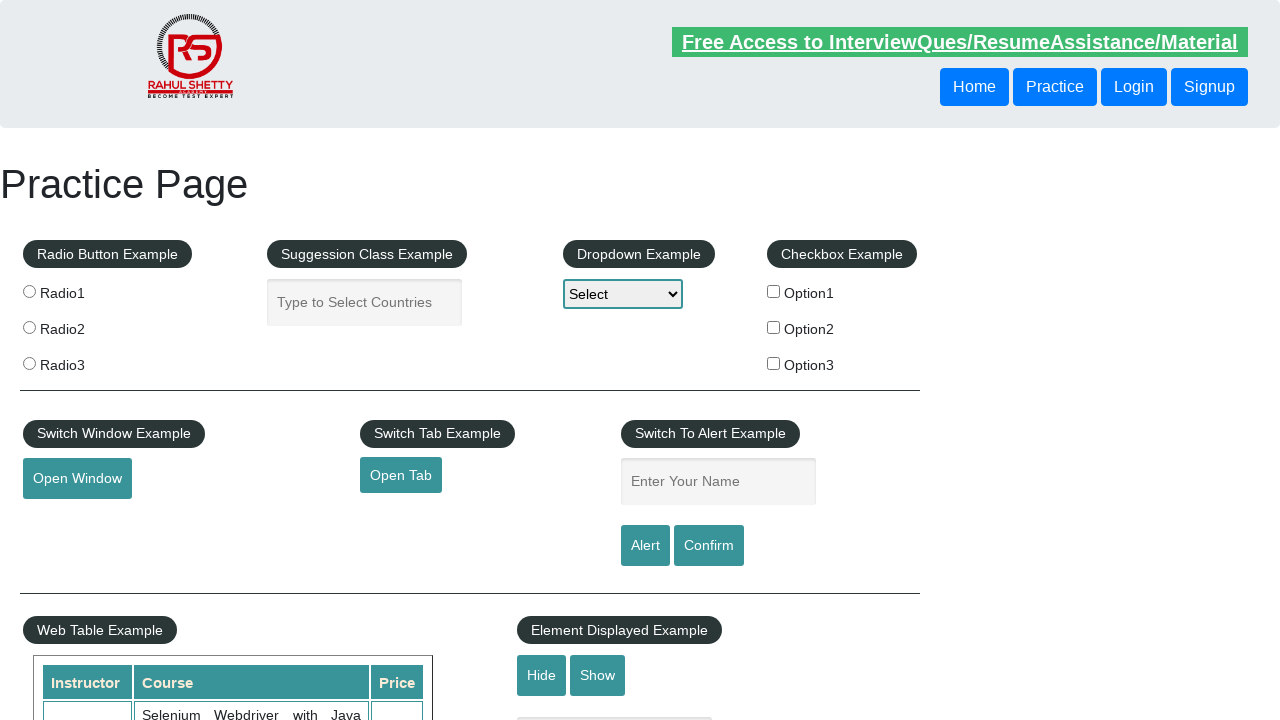

Located all checkboxes on the page
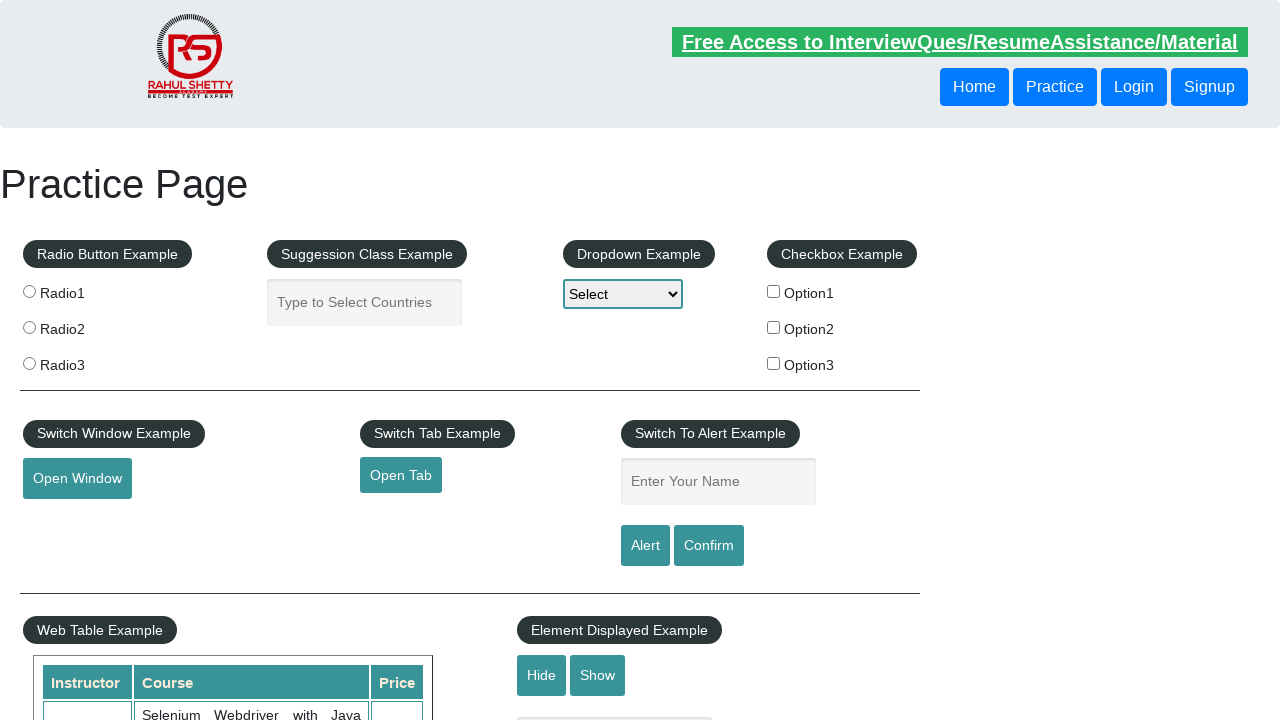

Clicked an unchecked checkbox to select it at (774, 291) on input[type='checkbox'] >> nth=0
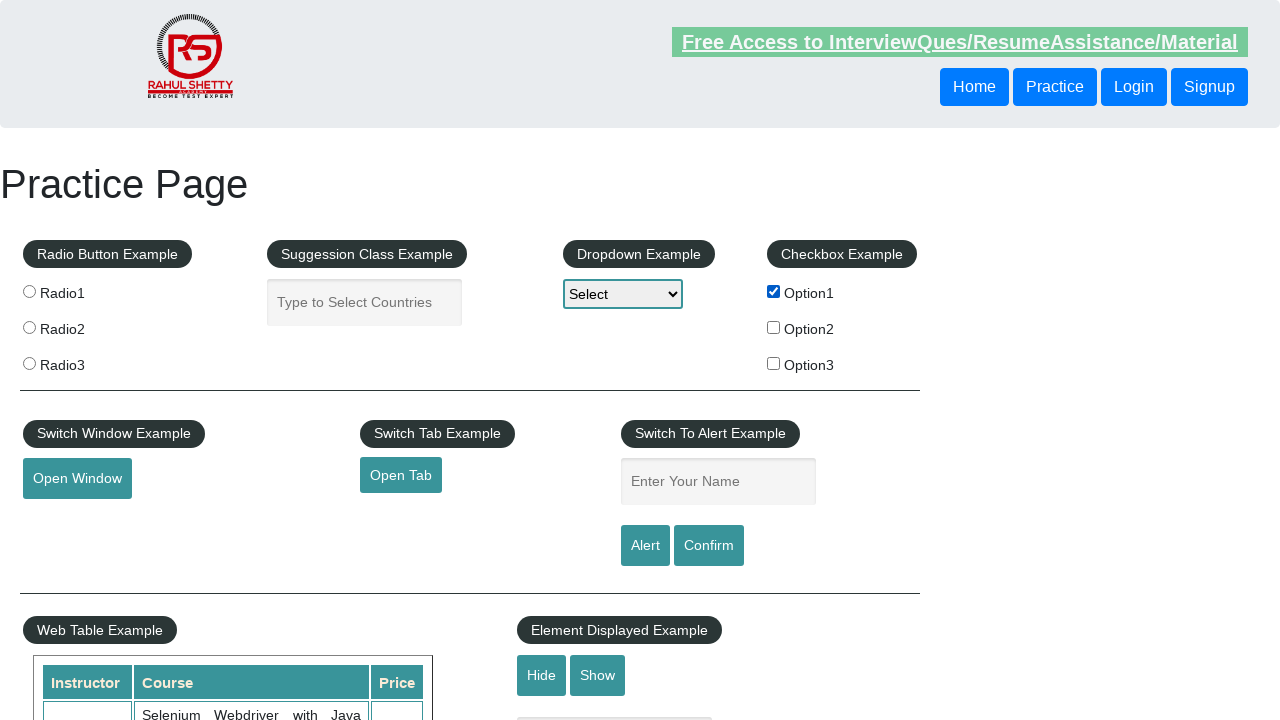

Clicked an unchecked checkbox to select it at (774, 327) on input[type='checkbox'] >> nth=1
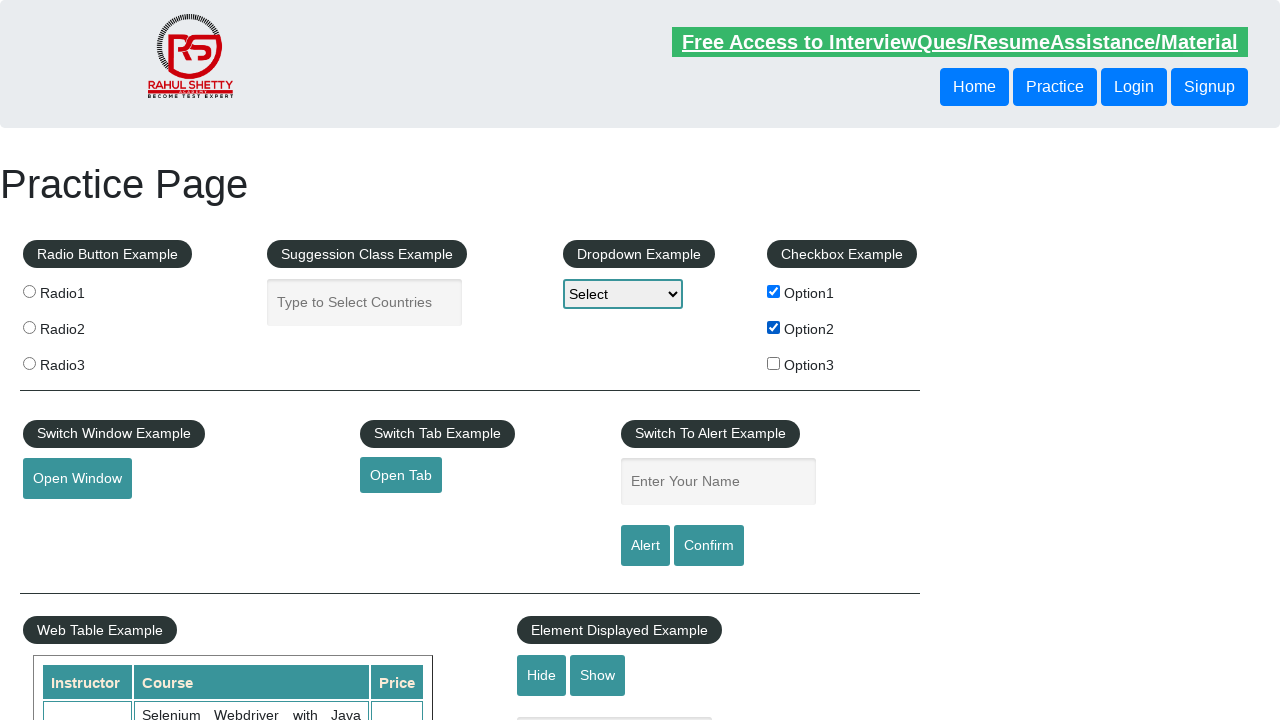

Clicked an unchecked checkbox to select it at (774, 363) on input[type='checkbox'] >> nth=2
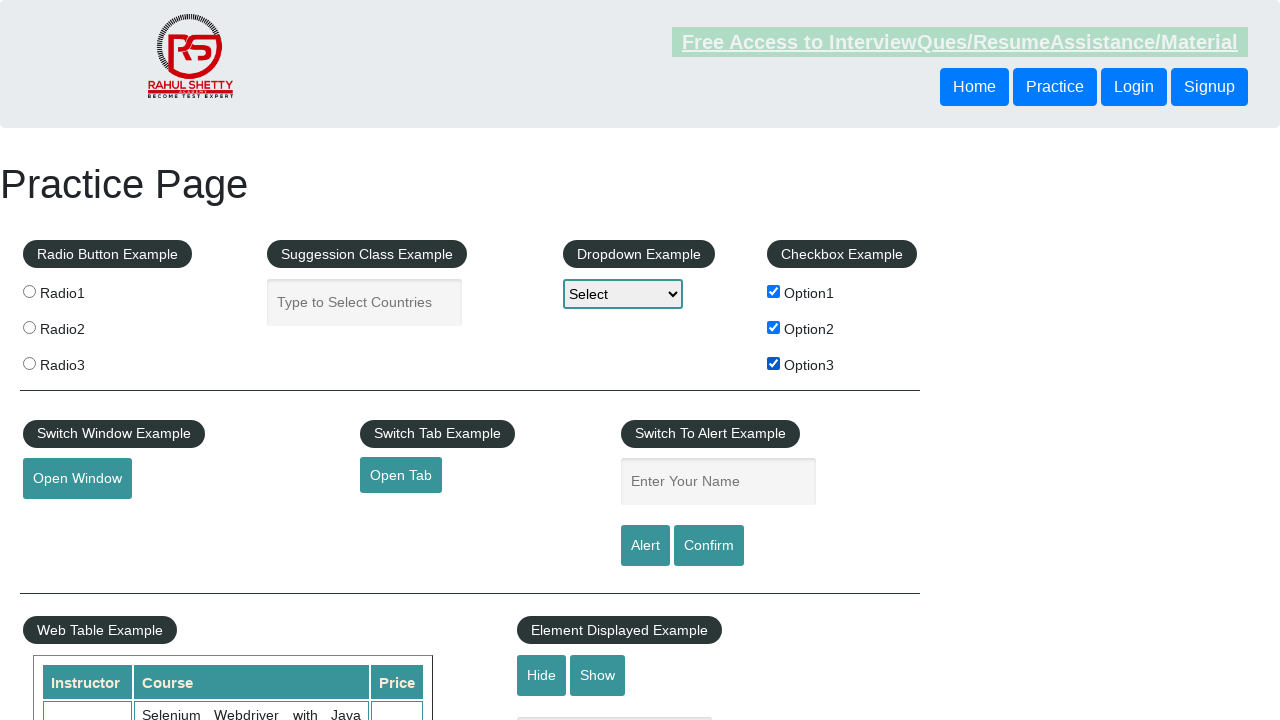

Verified checkbox 1 is selected: True
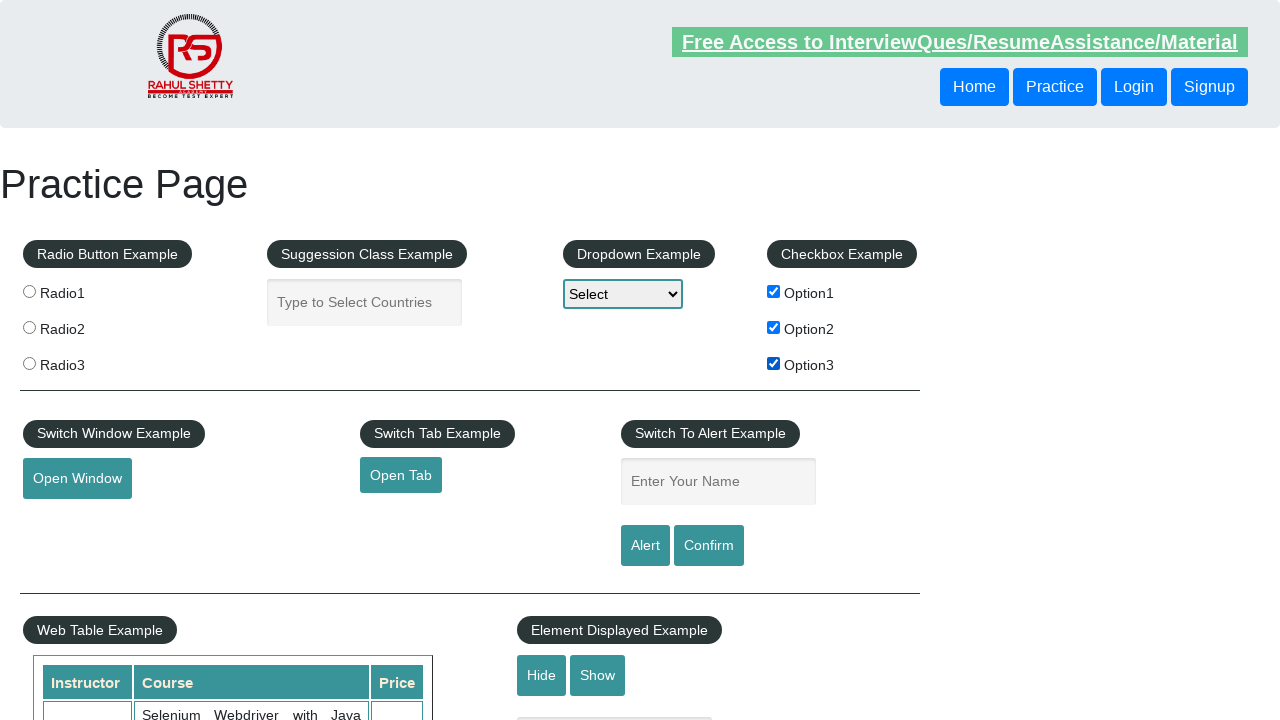

Verified checkbox 2 is selected: True
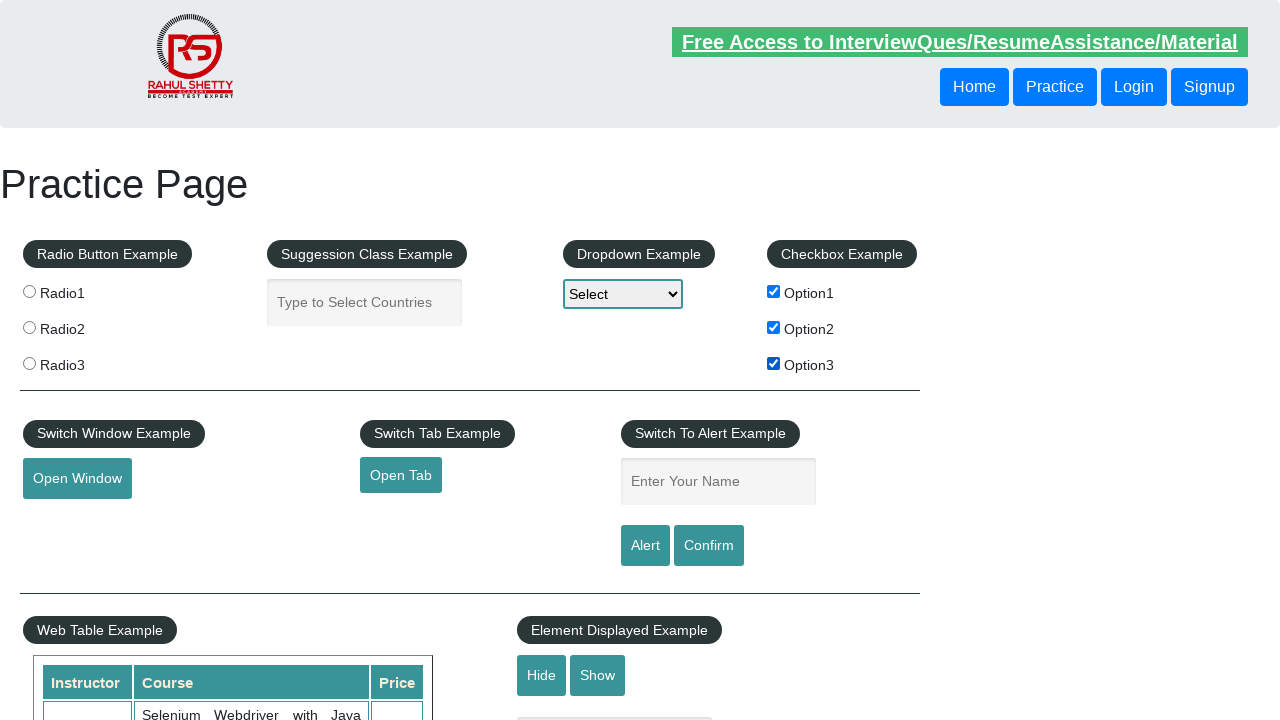

Verified checkbox 3 is selected: True
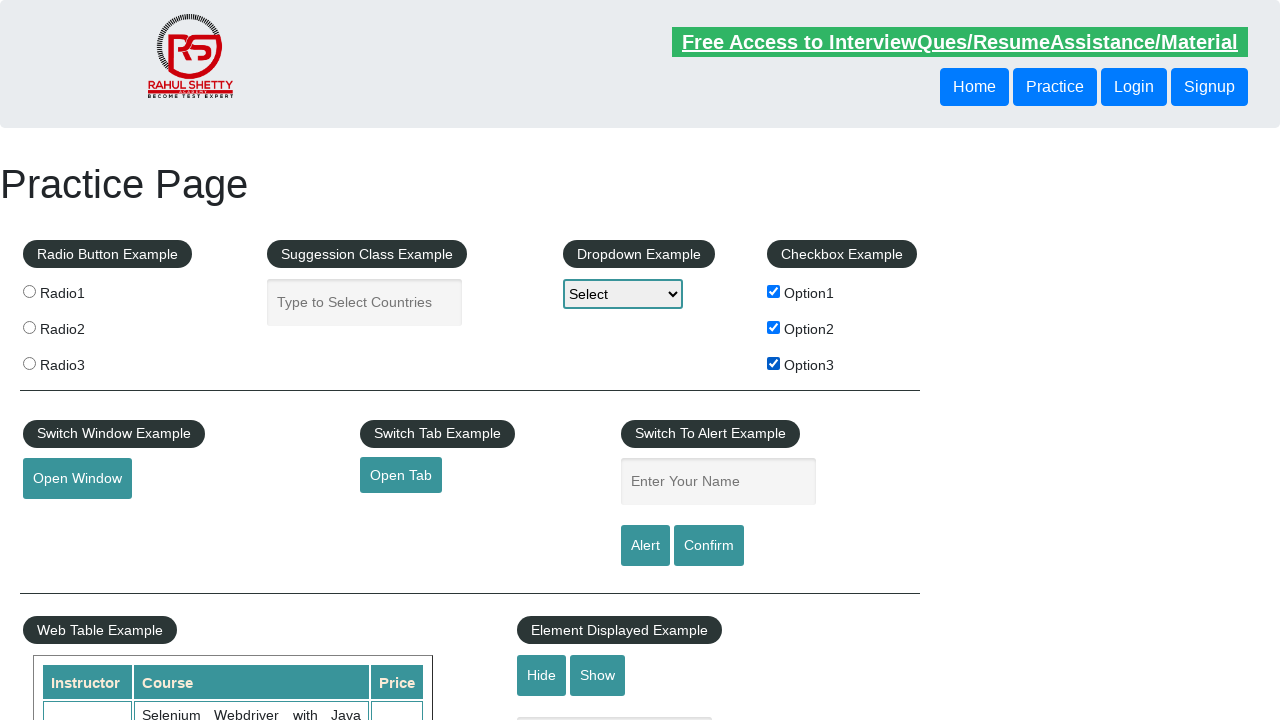

Located all radio buttons on the page
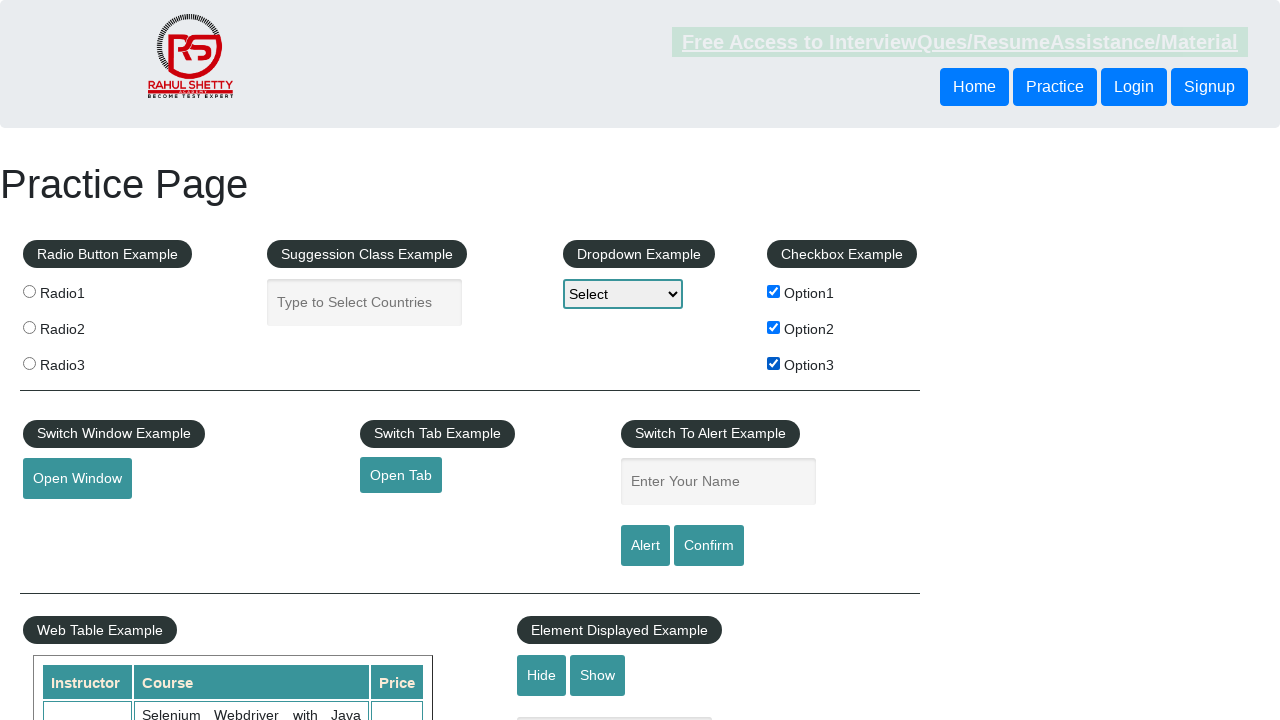

Clicked radio button with value 'radio1' at (29, 291) on input[type='radio'] >> nth=0
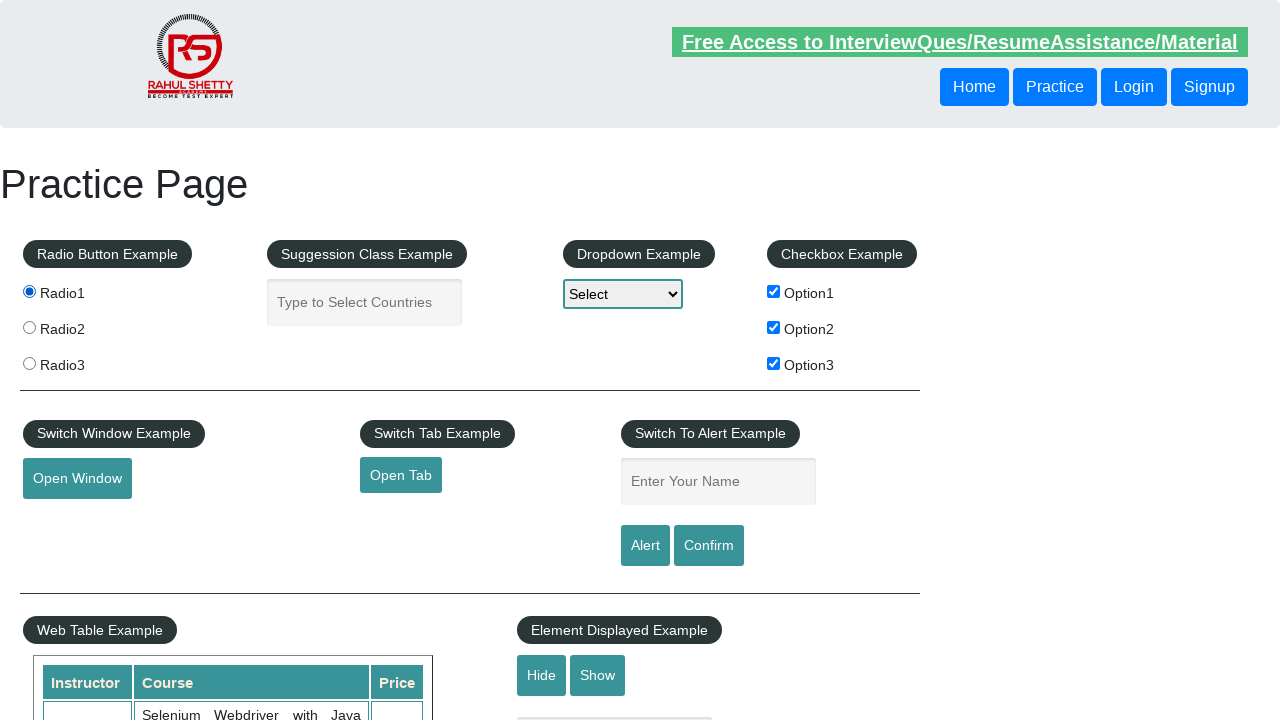

Verified radio button value 'radio1' is selected: True
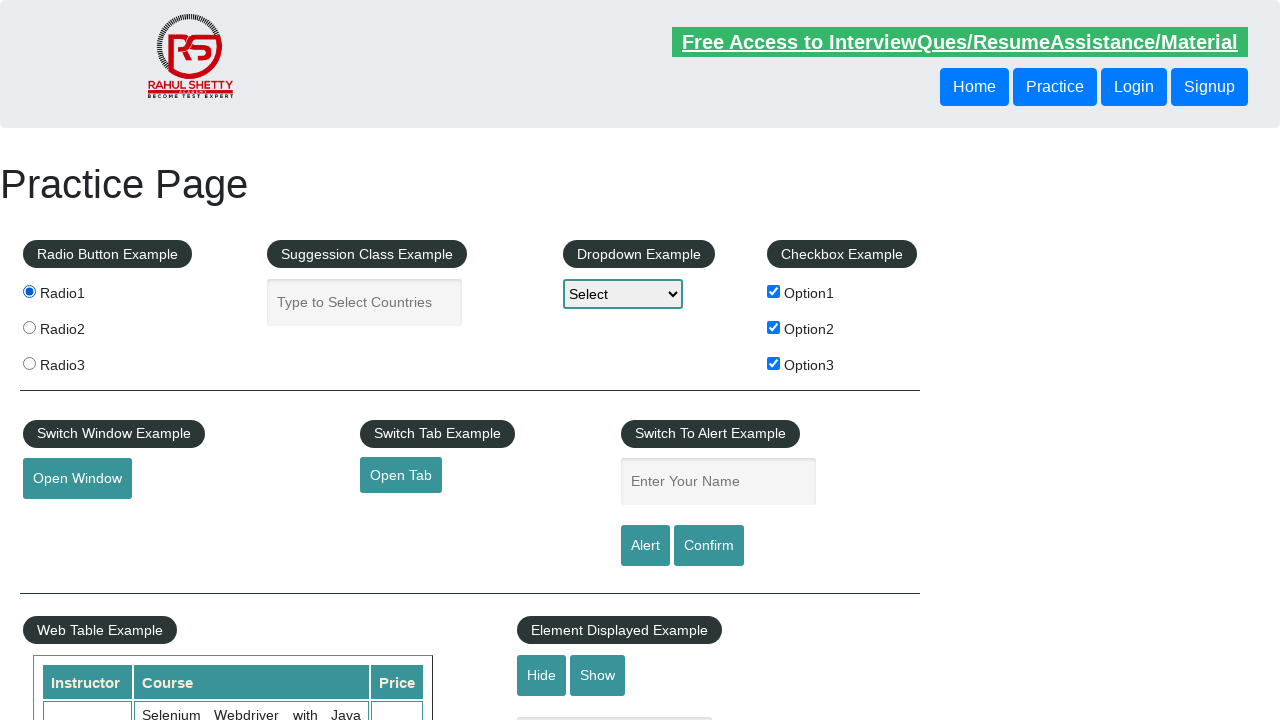

Verified radio button value 'radio2' is selected: False
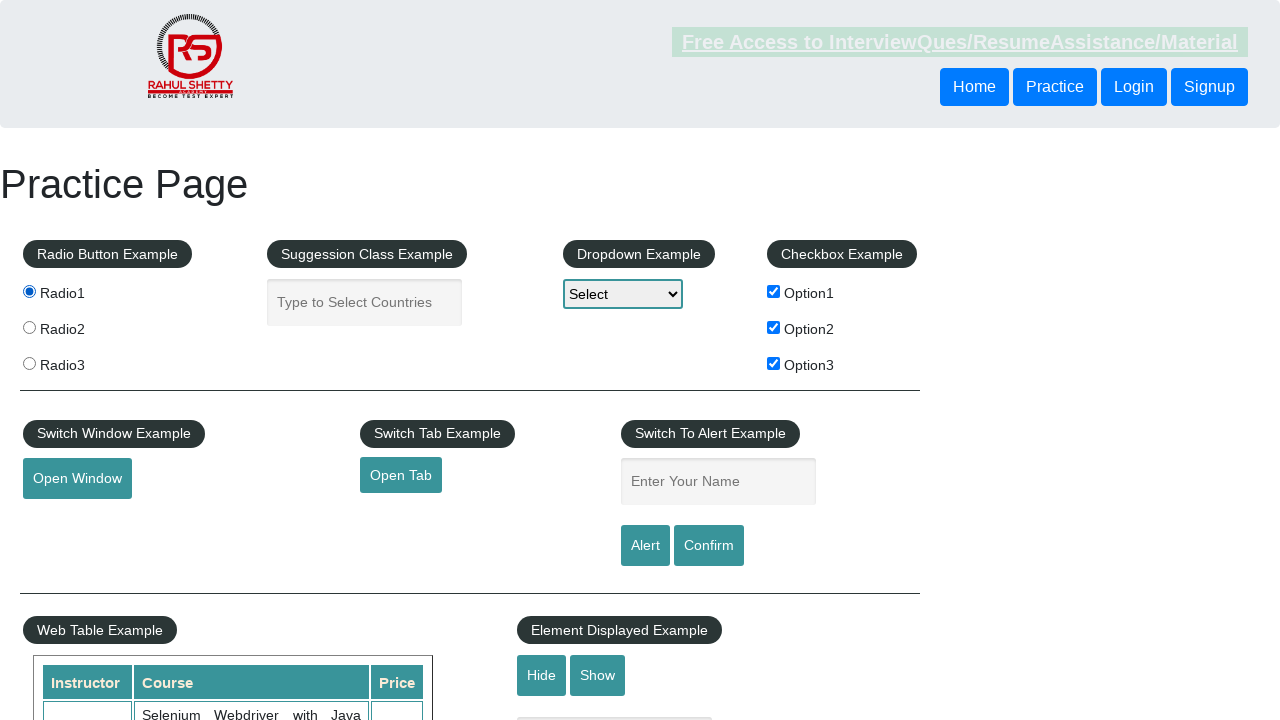

Verified radio button value 'radio3' is selected: False
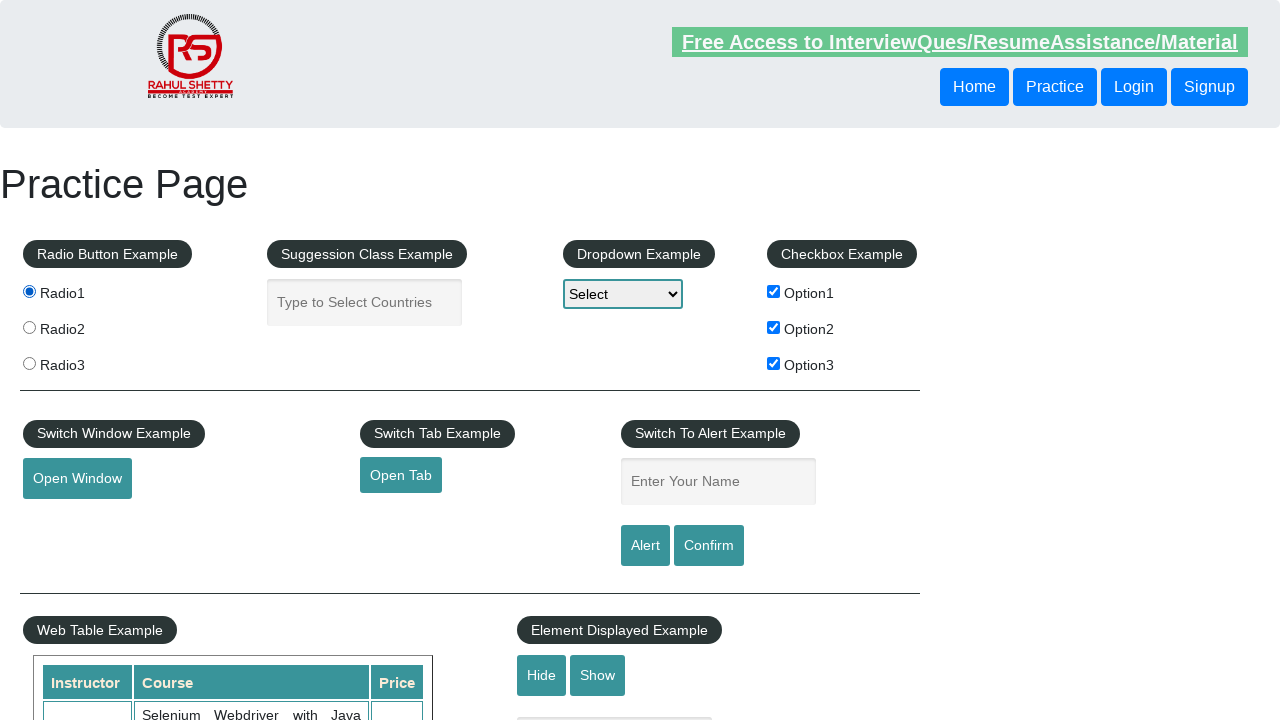

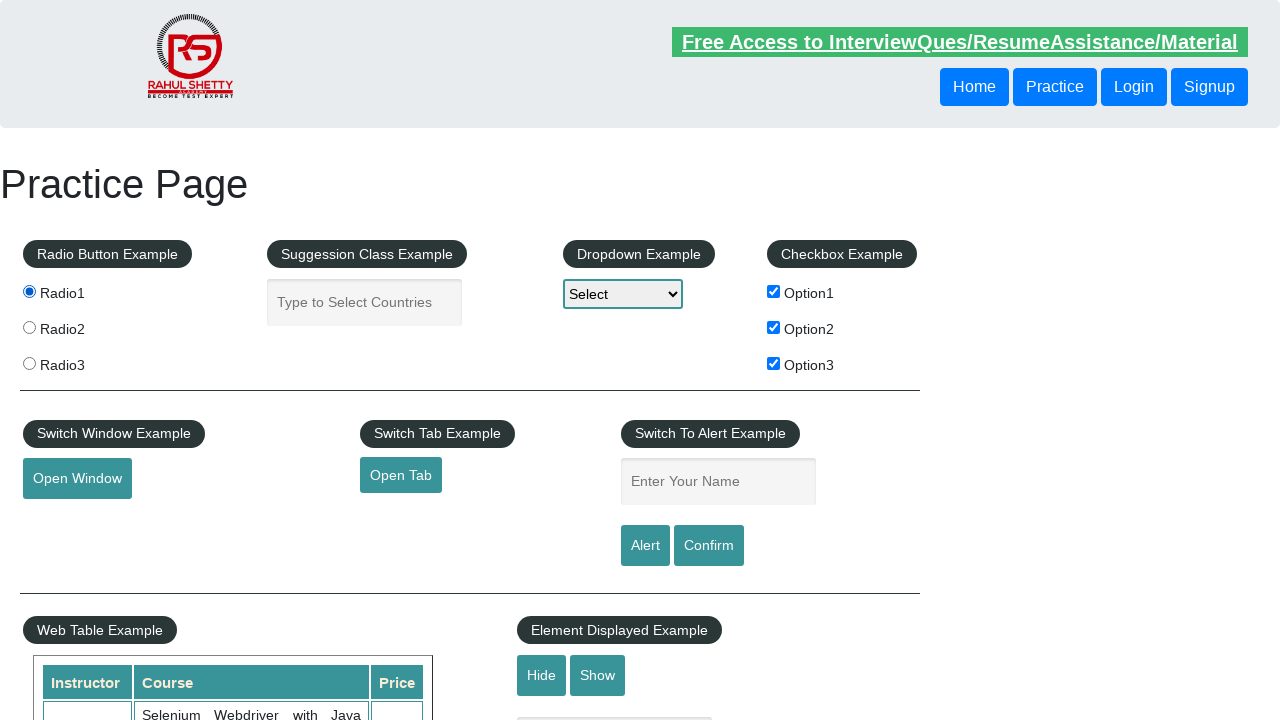